Opens the Meesho e-commerce website homepage and verifies it loads successfully by maximizing the browser window.

Starting URL: https://www.meesho.com/

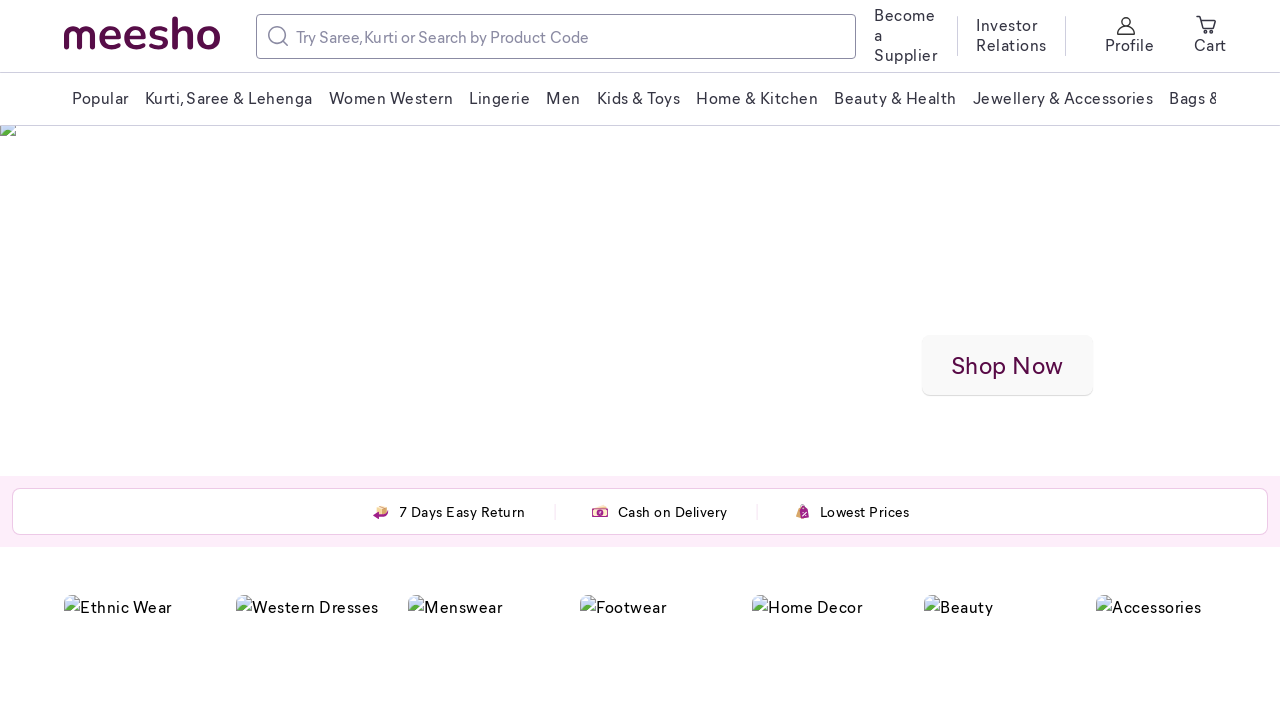

Set viewport size to 1920x1080 to maximize browser window
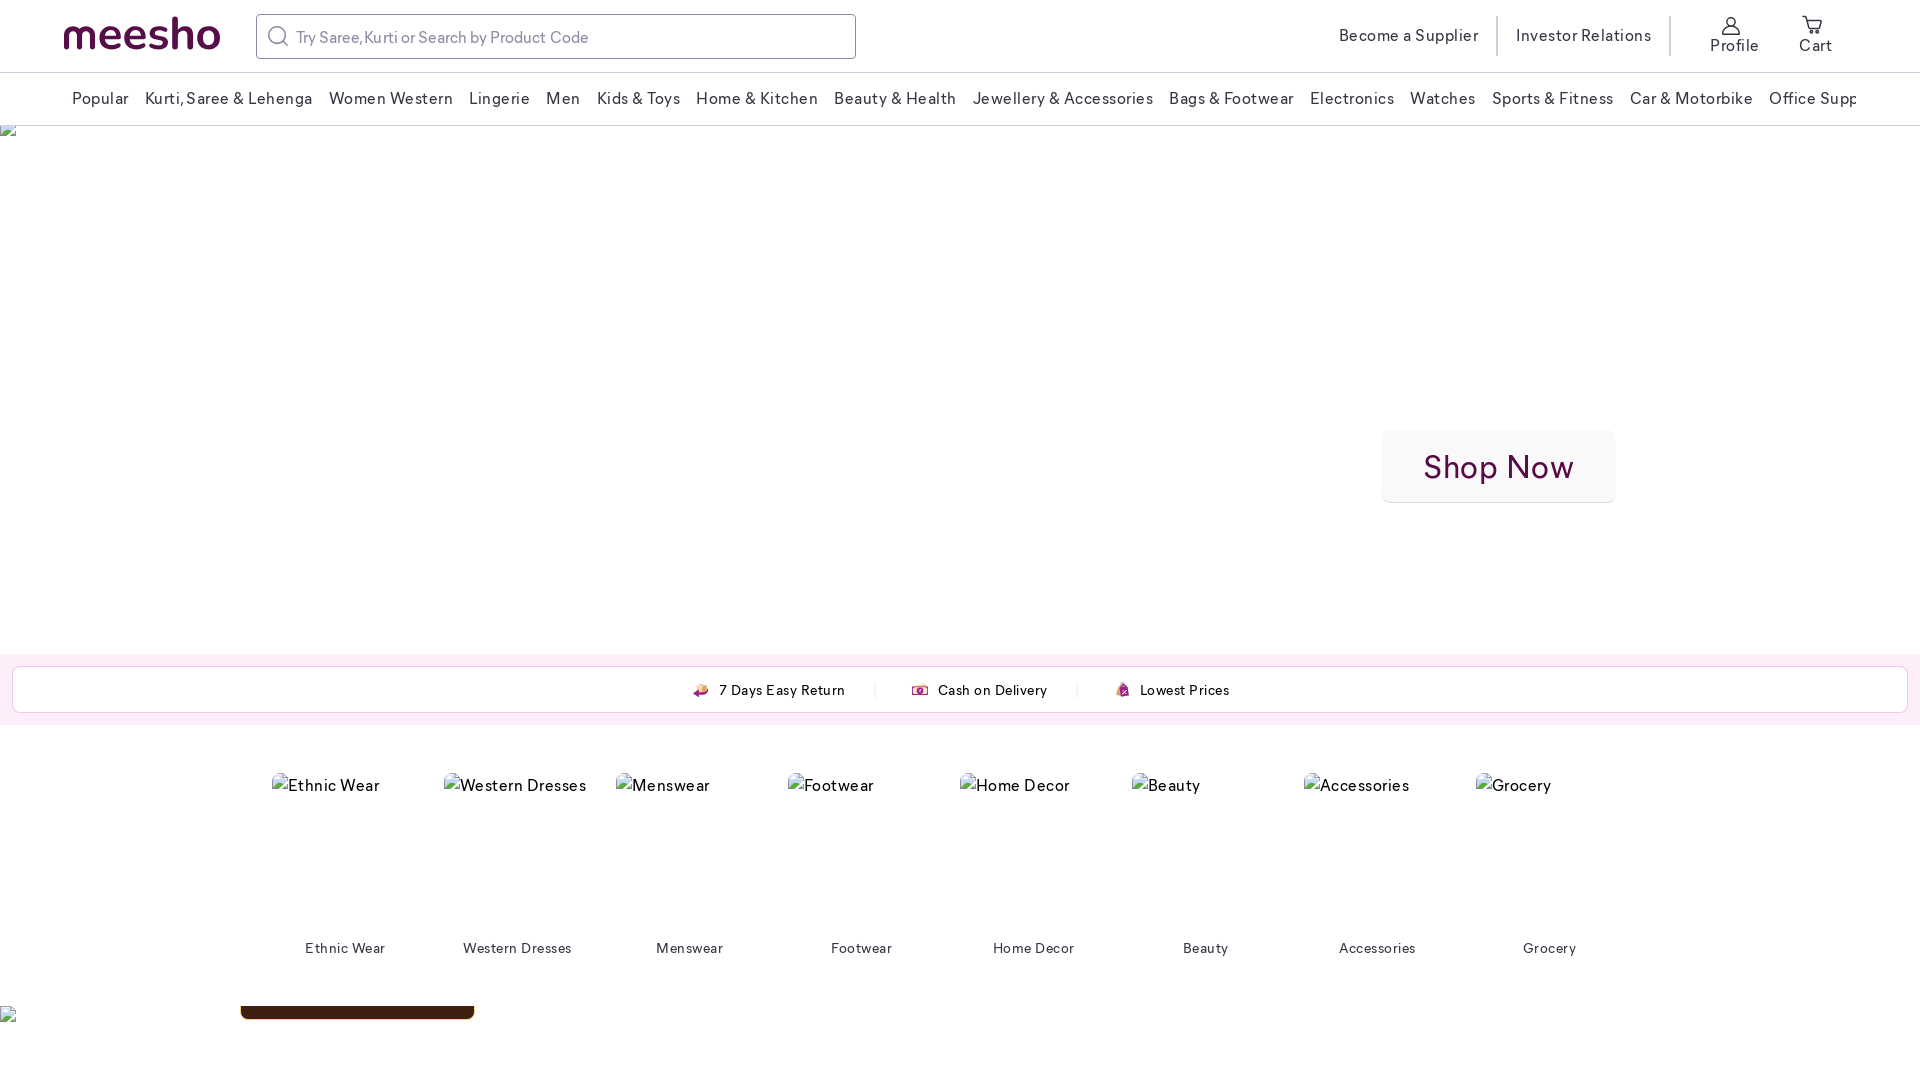

Meesho homepage loaded successfully - DOM content interactive
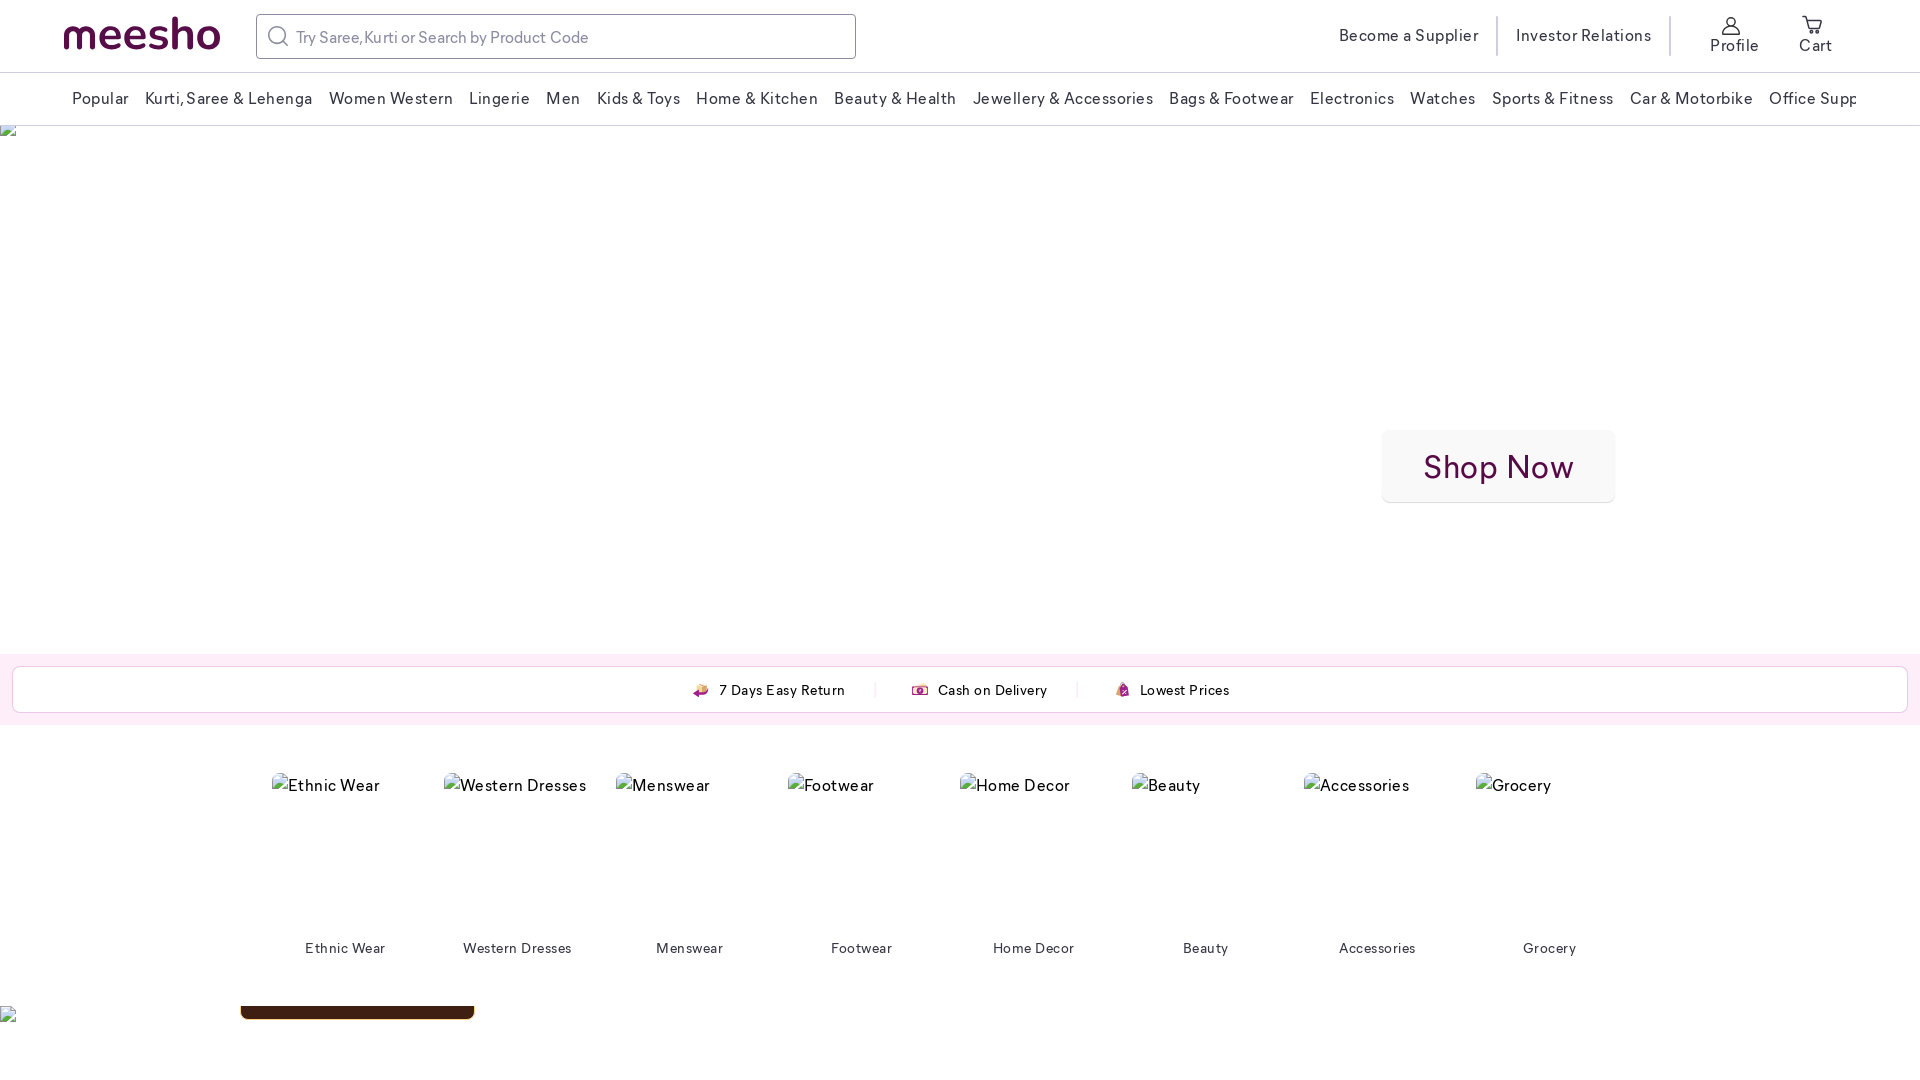

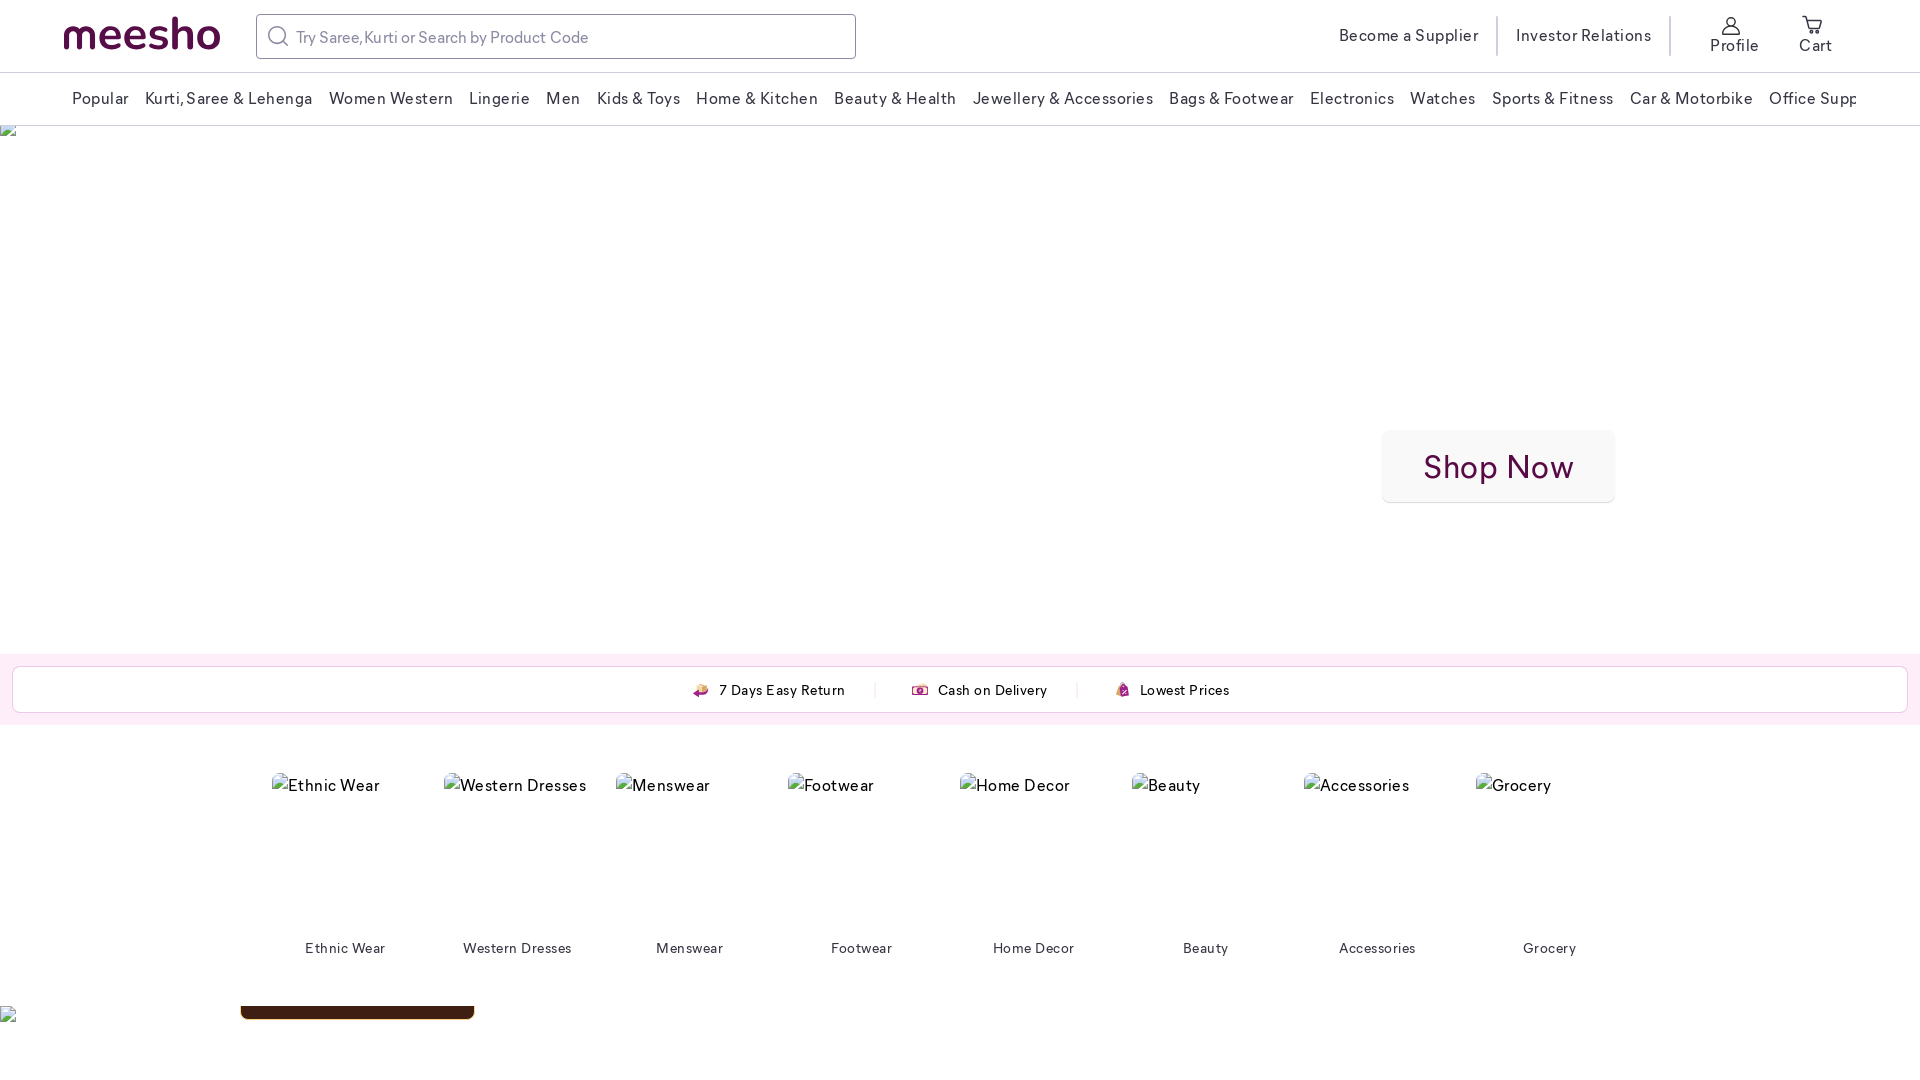